Tests that edits are saved when the edit input loses focus (blur event)

Starting URL: https://demo.playwright.dev/todomvc

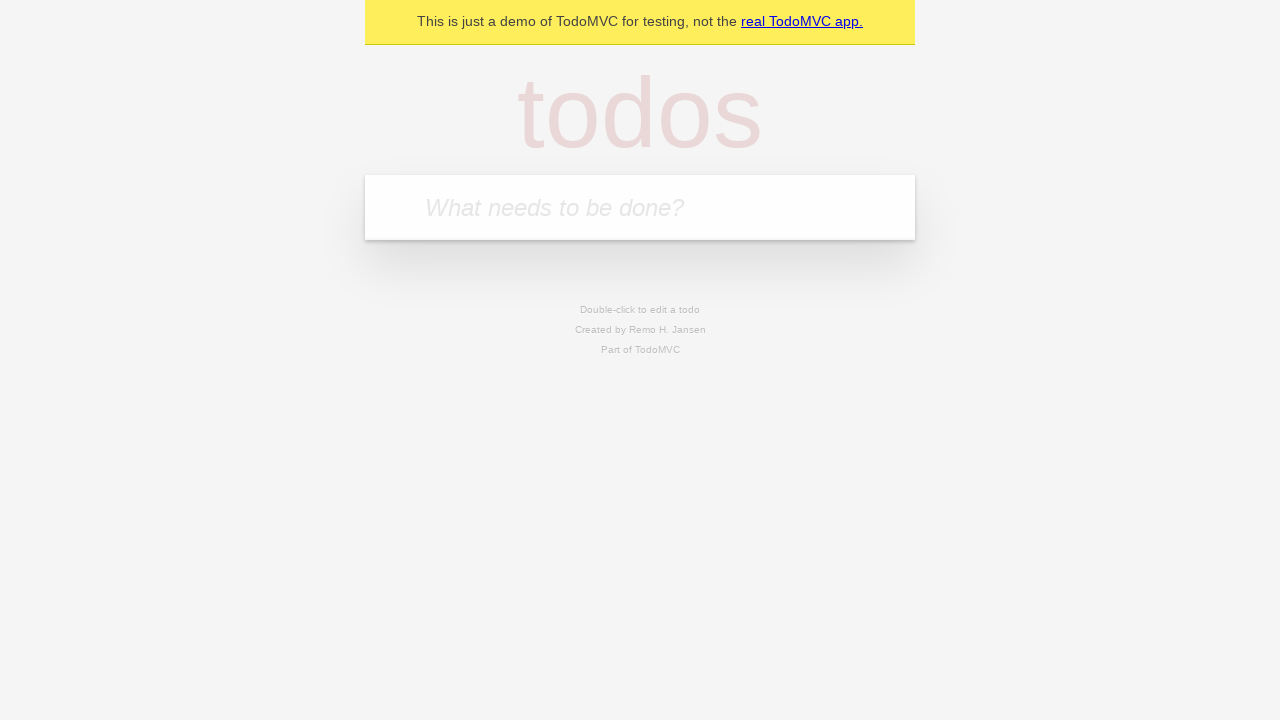

Filled todo input with 'buy some cheese' on internal:attr=[placeholder="What needs to be done?"i]
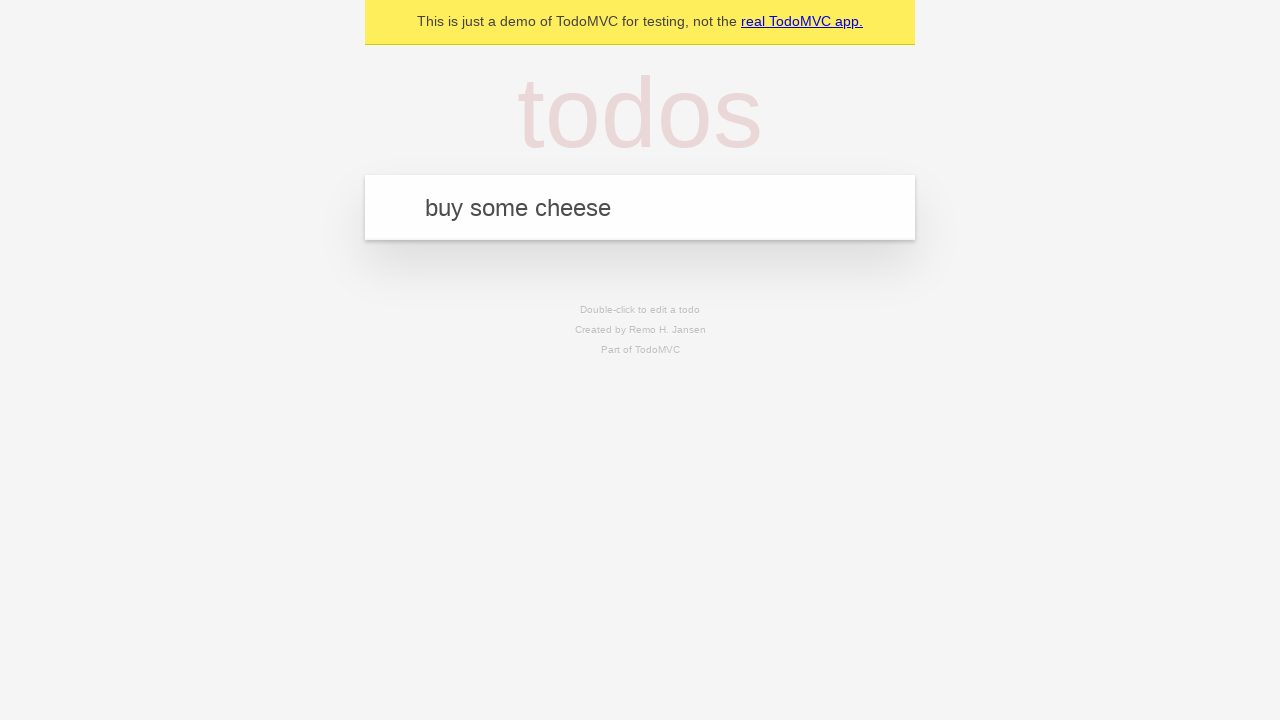

Pressed Enter to create todo 'buy some cheese' on internal:attr=[placeholder="What needs to be done?"i]
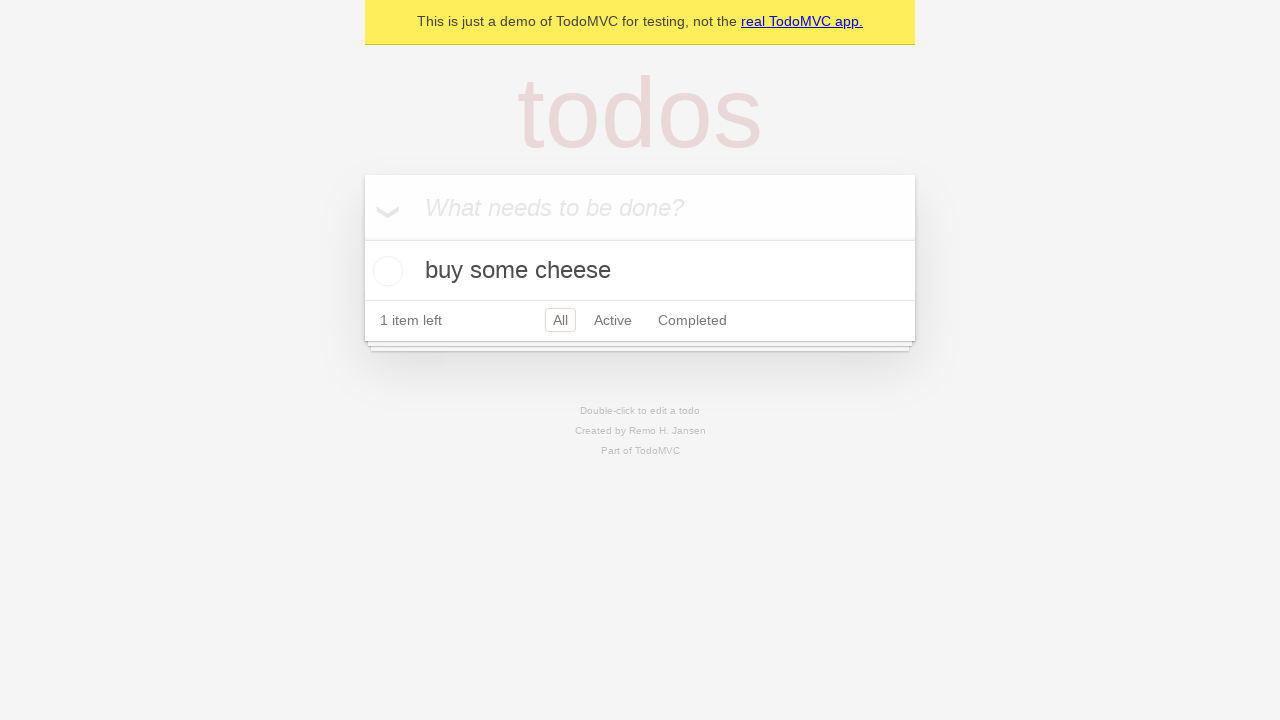

Filled todo input with 'feed the cat' on internal:attr=[placeholder="What needs to be done?"i]
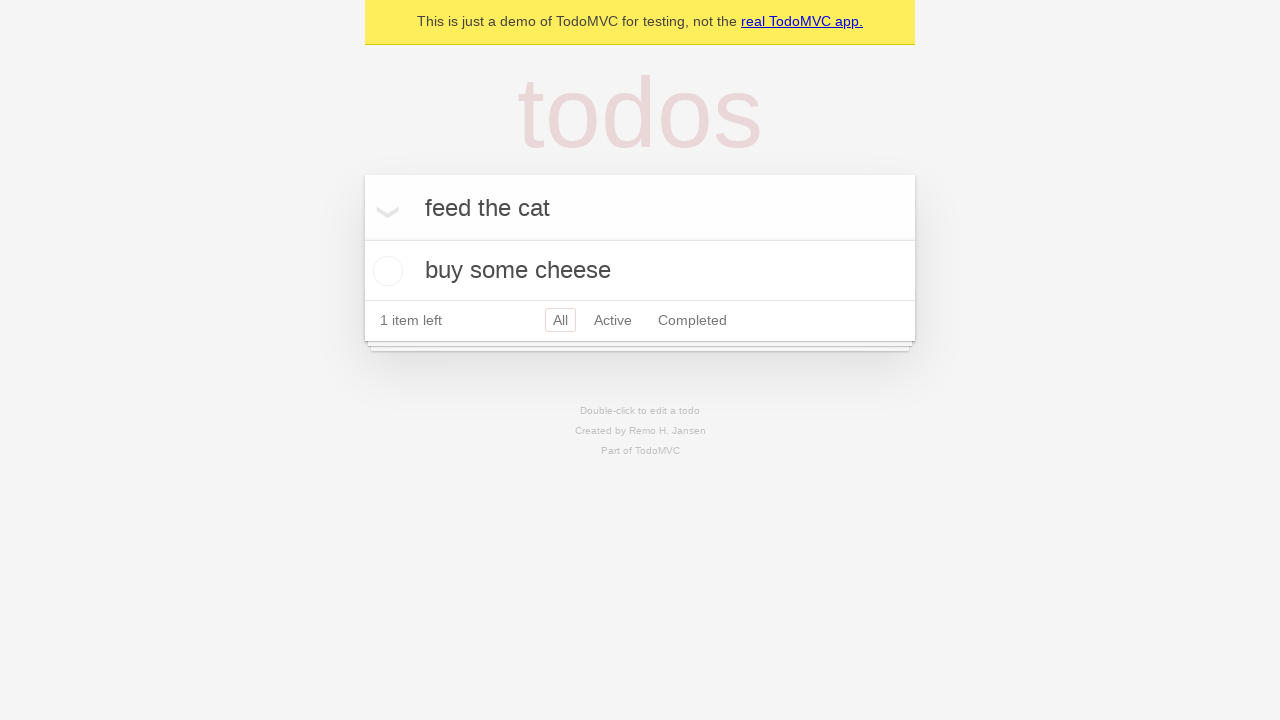

Pressed Enter to create todo 'feed the cat' on internal:attr=[placeholder="What needs to be done?"i]
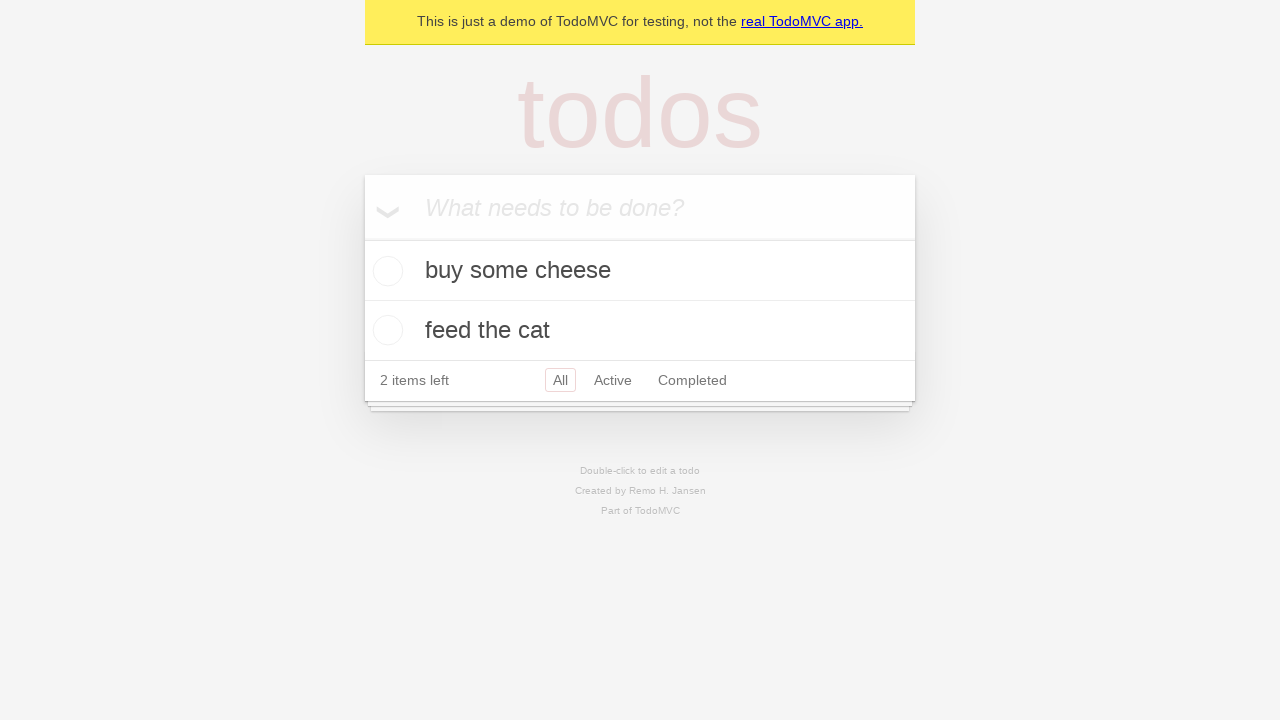

Filled todo input with 'book a doctors appointment' on internal:attr=[placeholder="What needs to be done?"i]
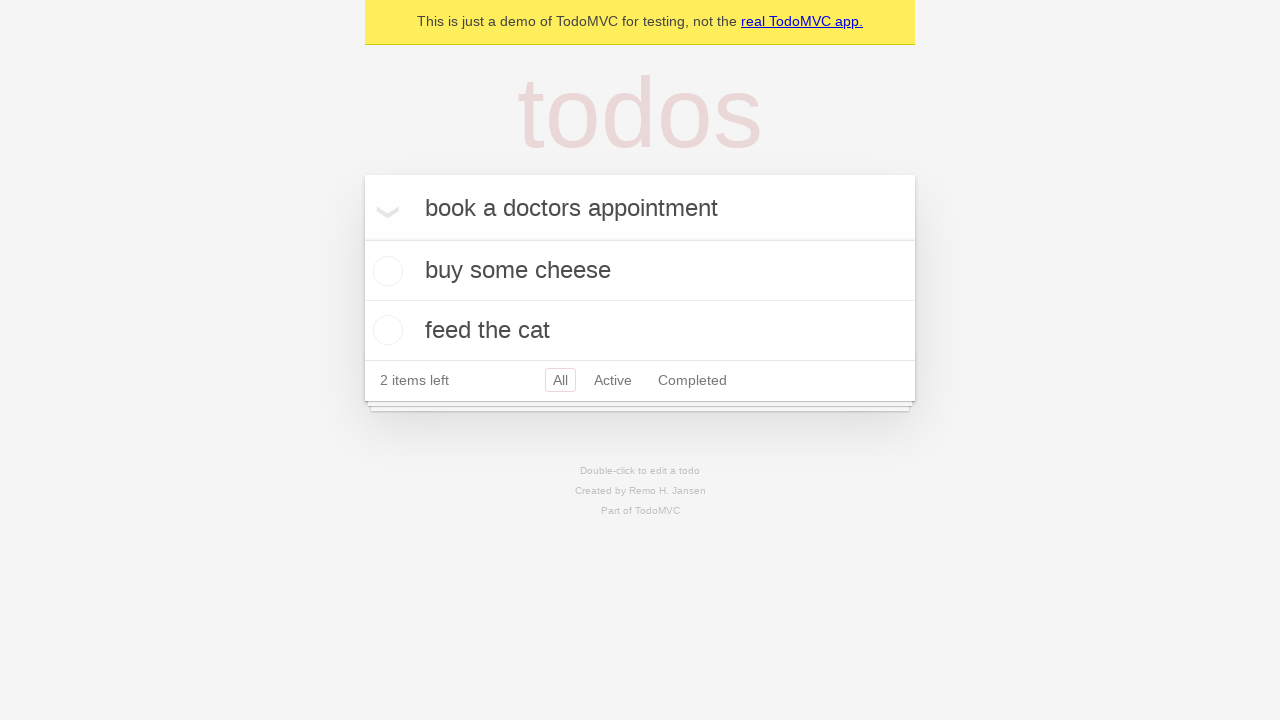

Pressed Enter to create todo 'book a doctors appointment' on internal:attr=[placeholder="What needs to be done?"i]
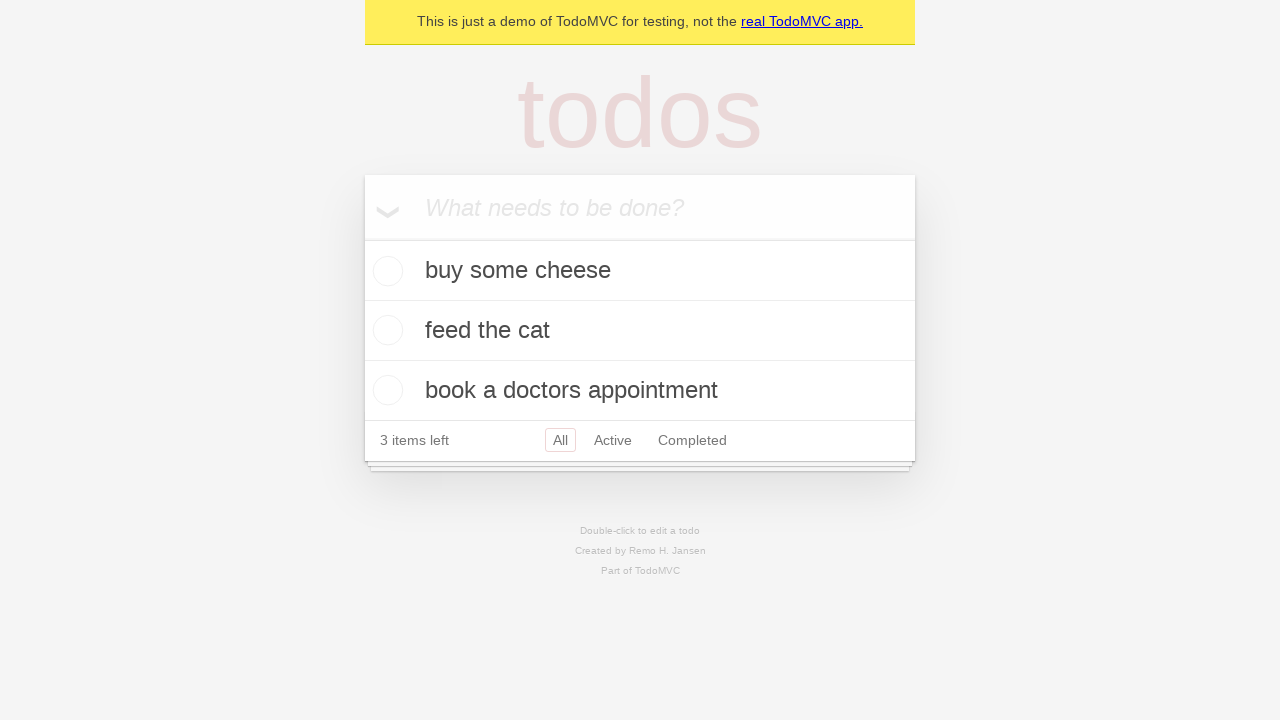

Double-clicked the second todo item to enter edit mode at (640, 331) on internal:testid=[data-testid="todo-item"s] >> nth=1
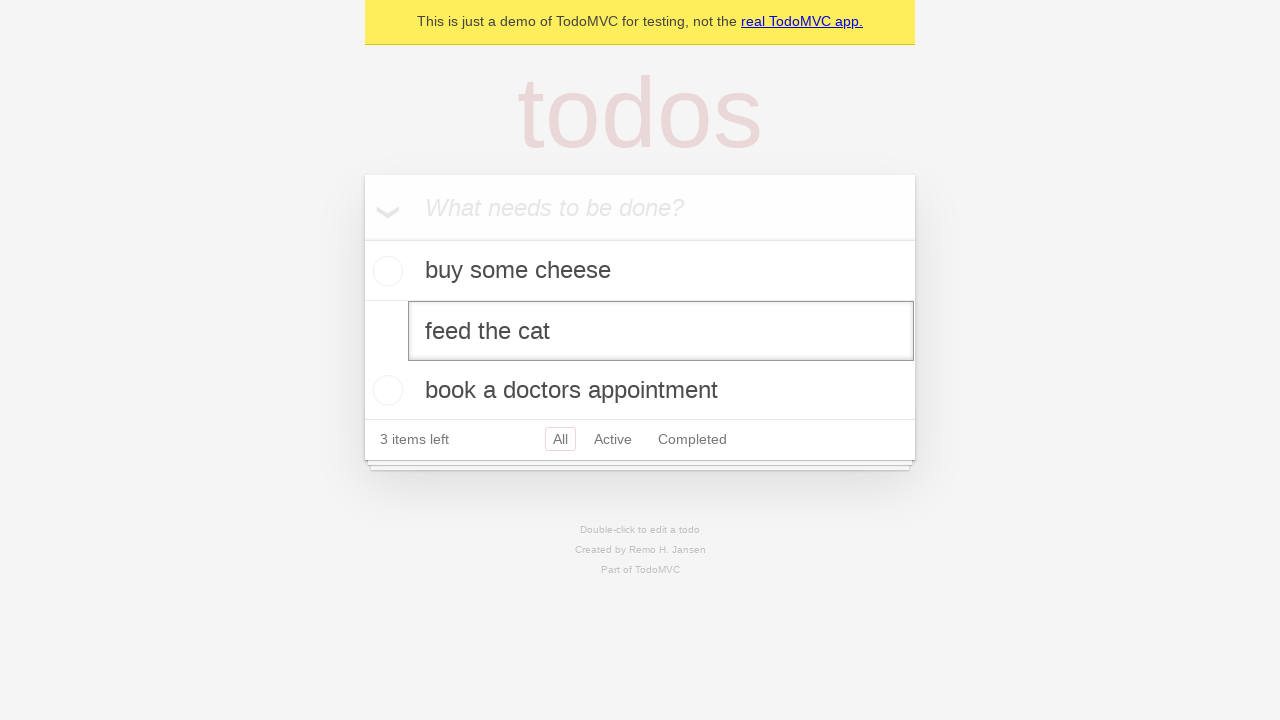

Filled edit textbox with 'buy some sausages' on internal:testid=[data-testid="todo-item"s] >> nth=1 >> internal:role=textbox[nam
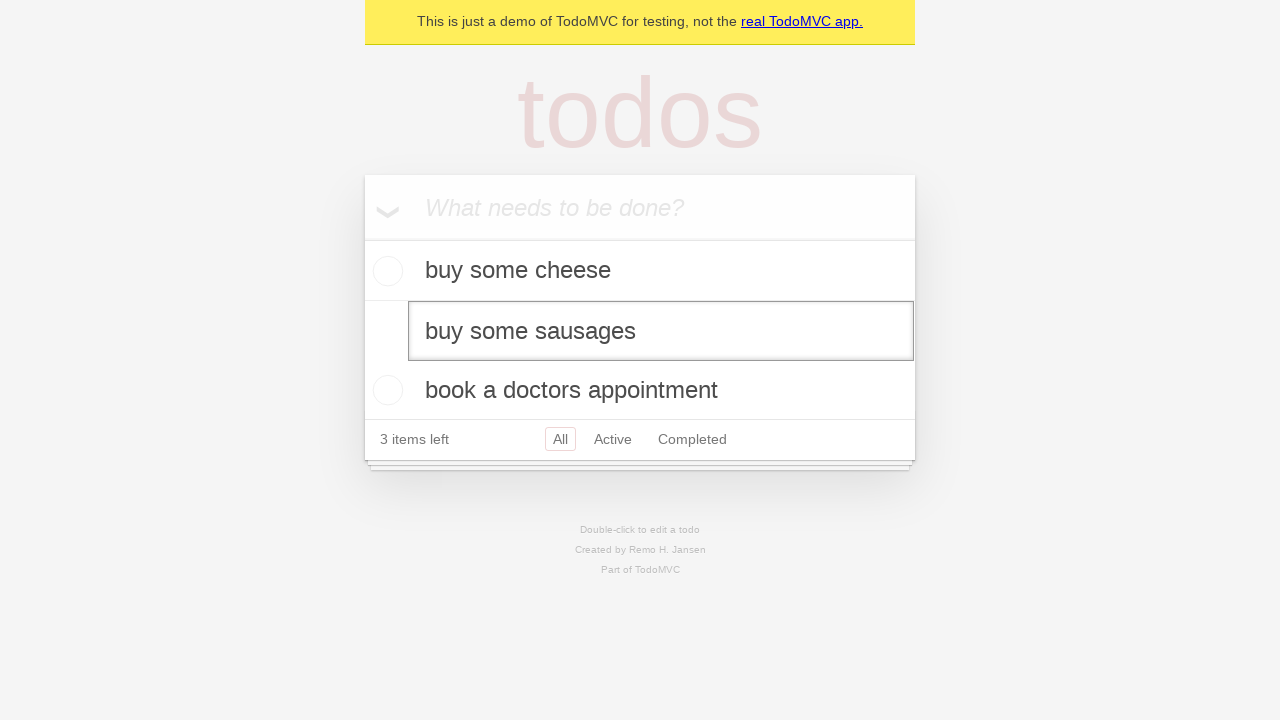

Dispatched blur event on edit textbox to save changes
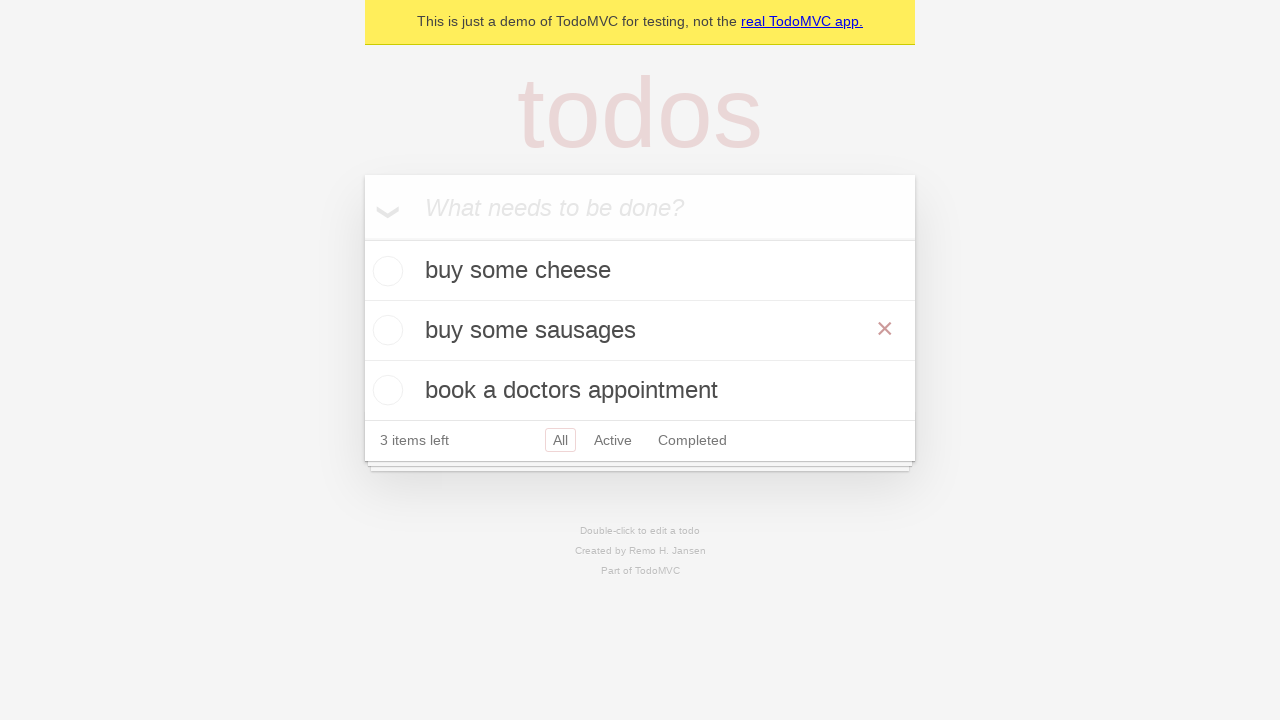

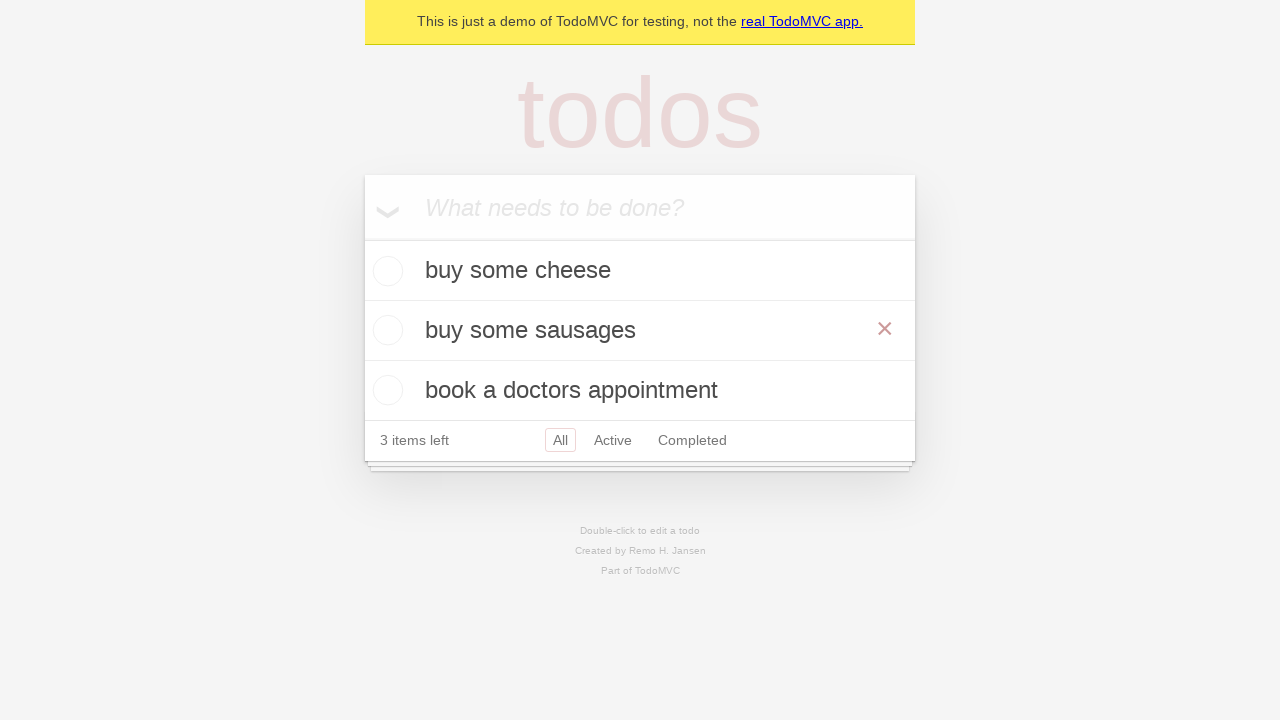